Navigates to Flipkart homepage and verifies that images and links are present on the page

Starting URL: https://www.flipkart.com/

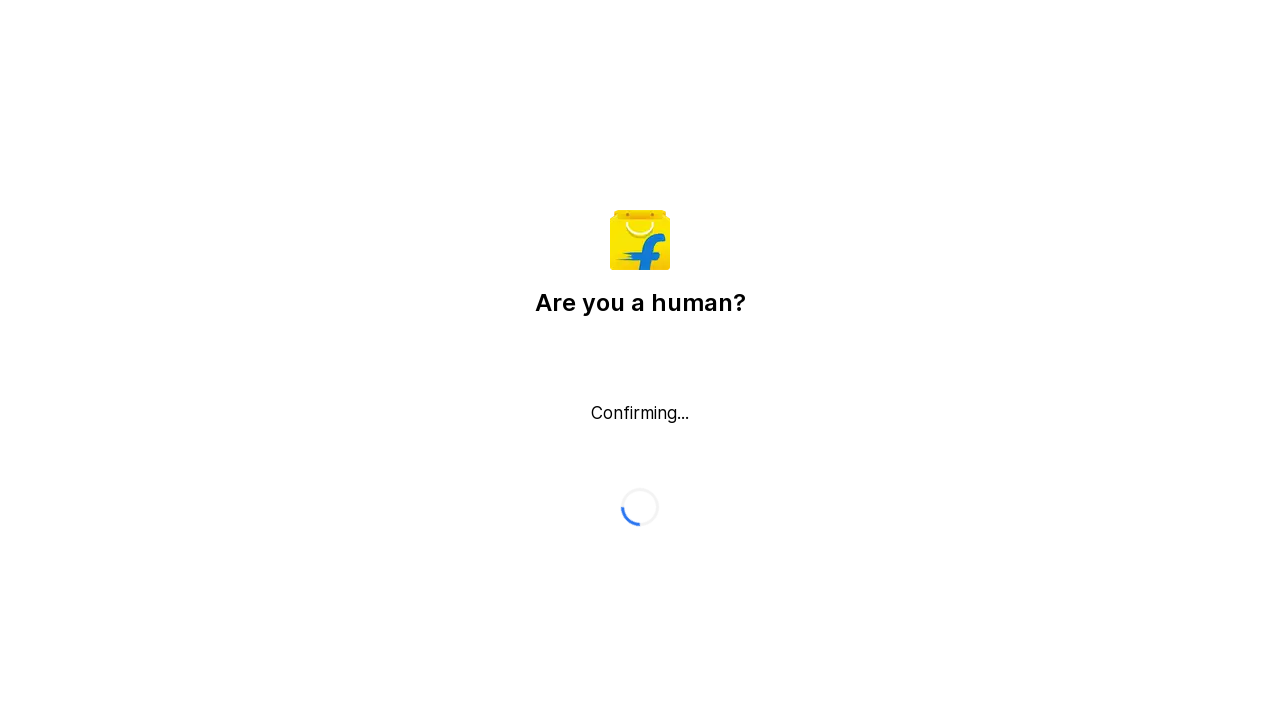

Waited for page to reach domcontentloaded state
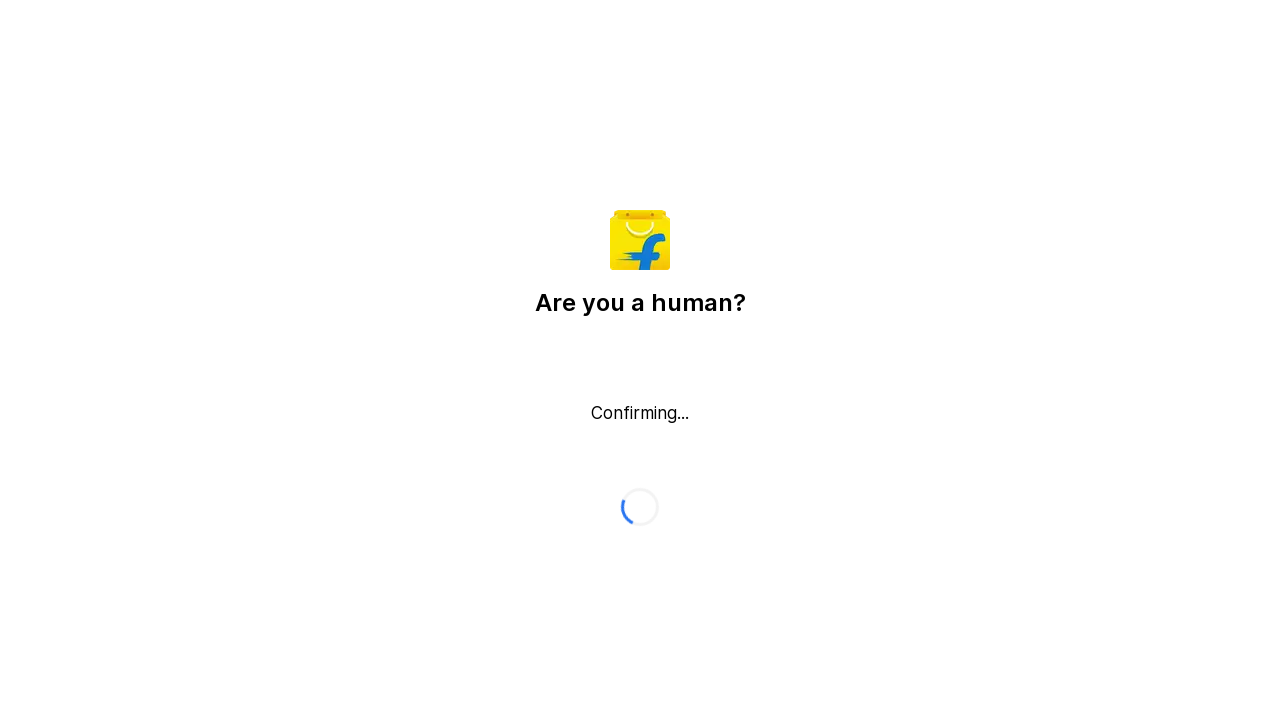

Verified that images and links are present on the Flipkart homepage
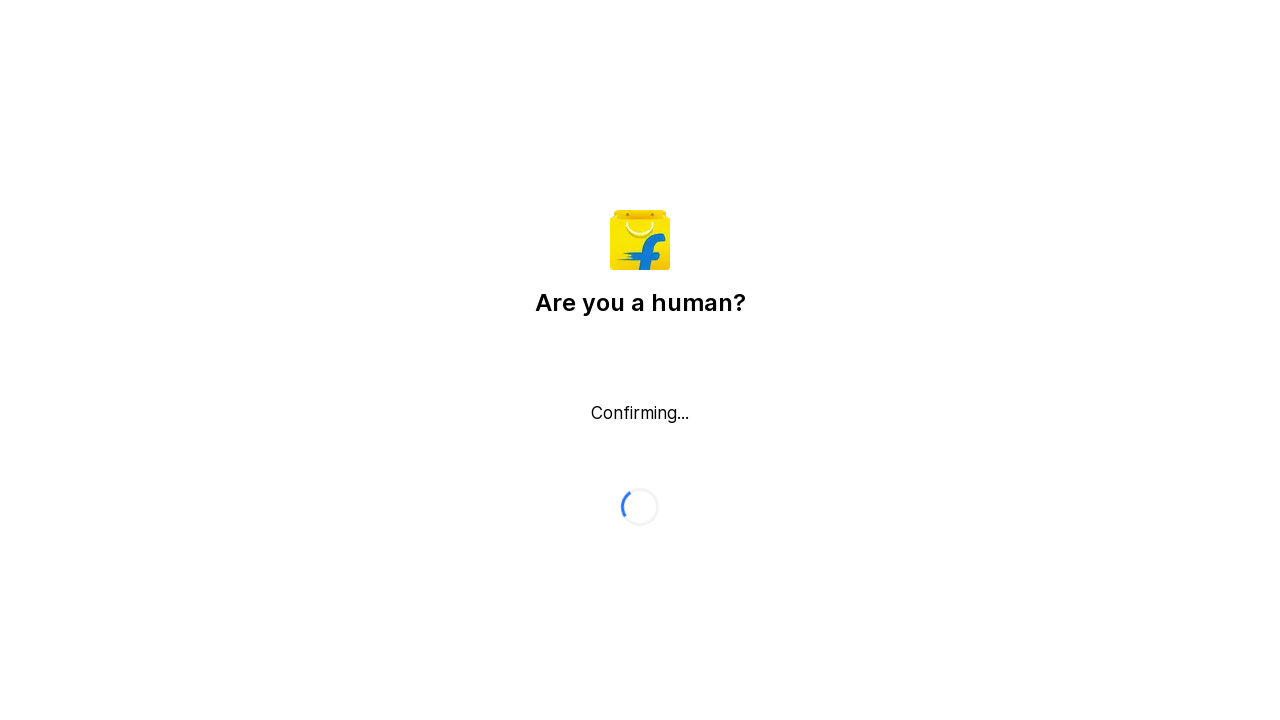

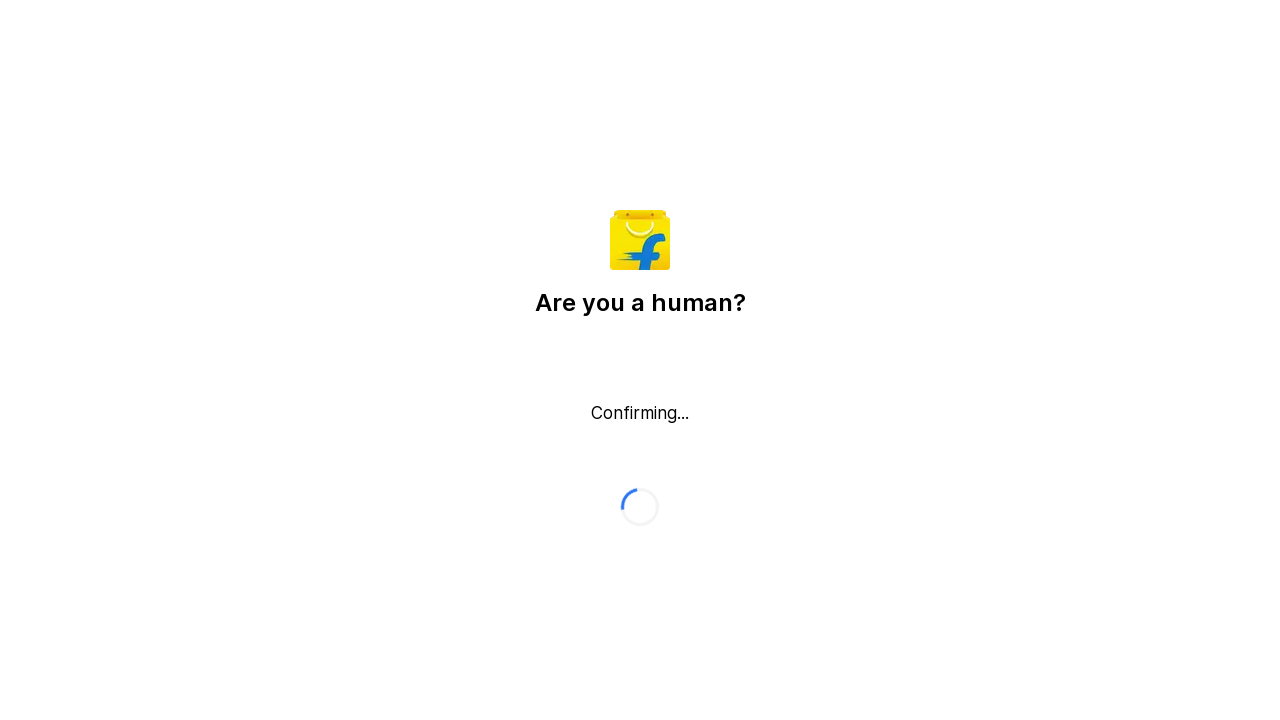